Tests JavaScript alert functionality by clicking a button to trigger an alert and then accepting it

Starting URL: http://the-internet.herokuapp.com/javascript_alerts

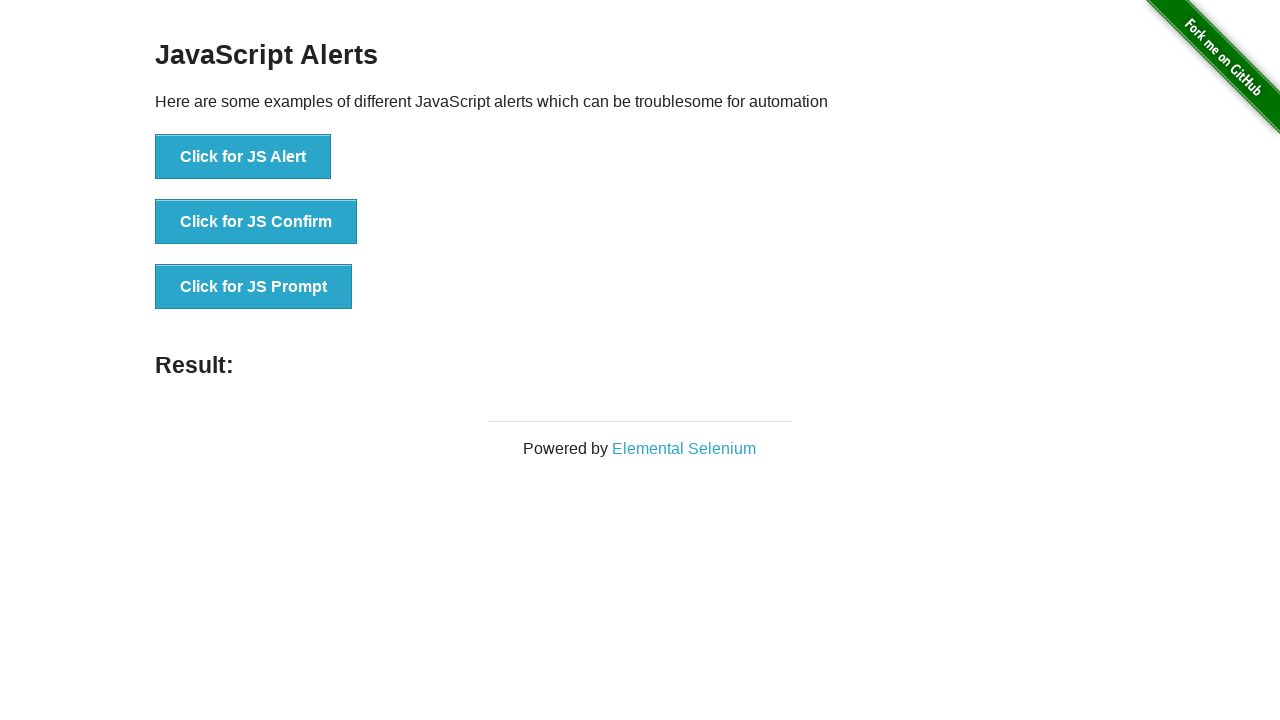

Clicked button to trigger JavaScript alert at (243, 157) on xpath=//*[@id="content"]/div/ul/li[1]/button
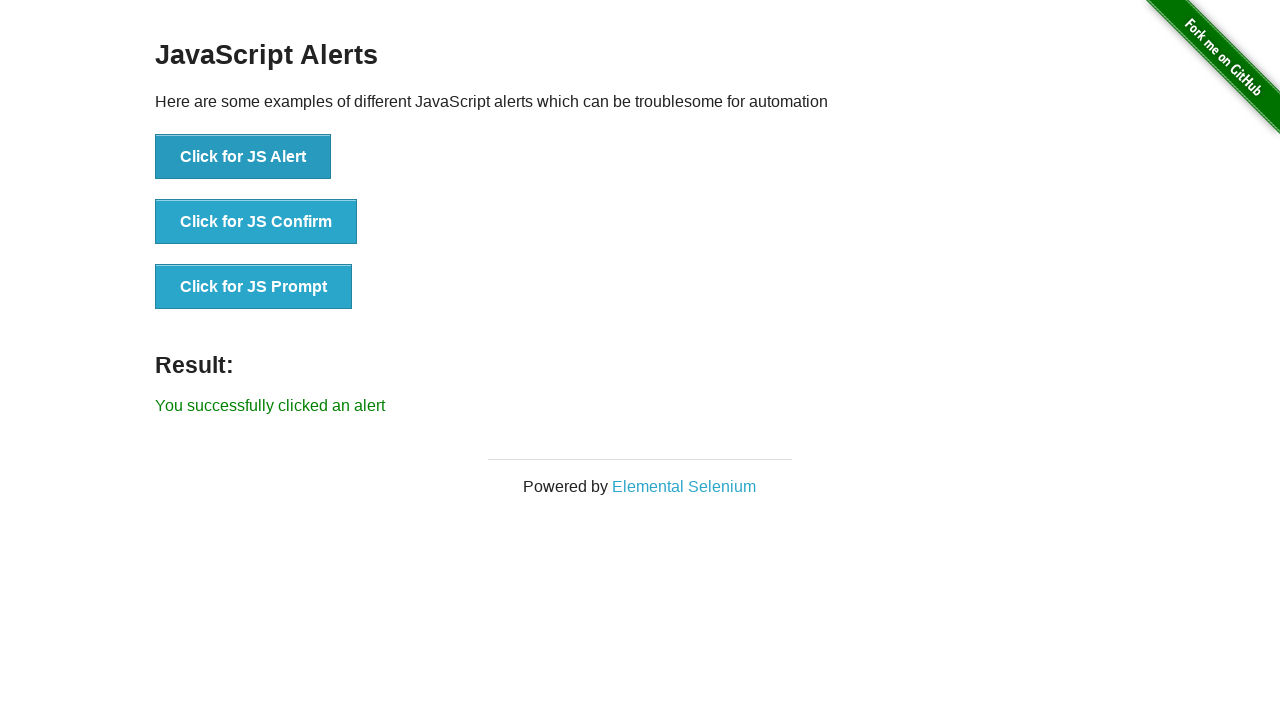

Set up dialog handler to accept alerts
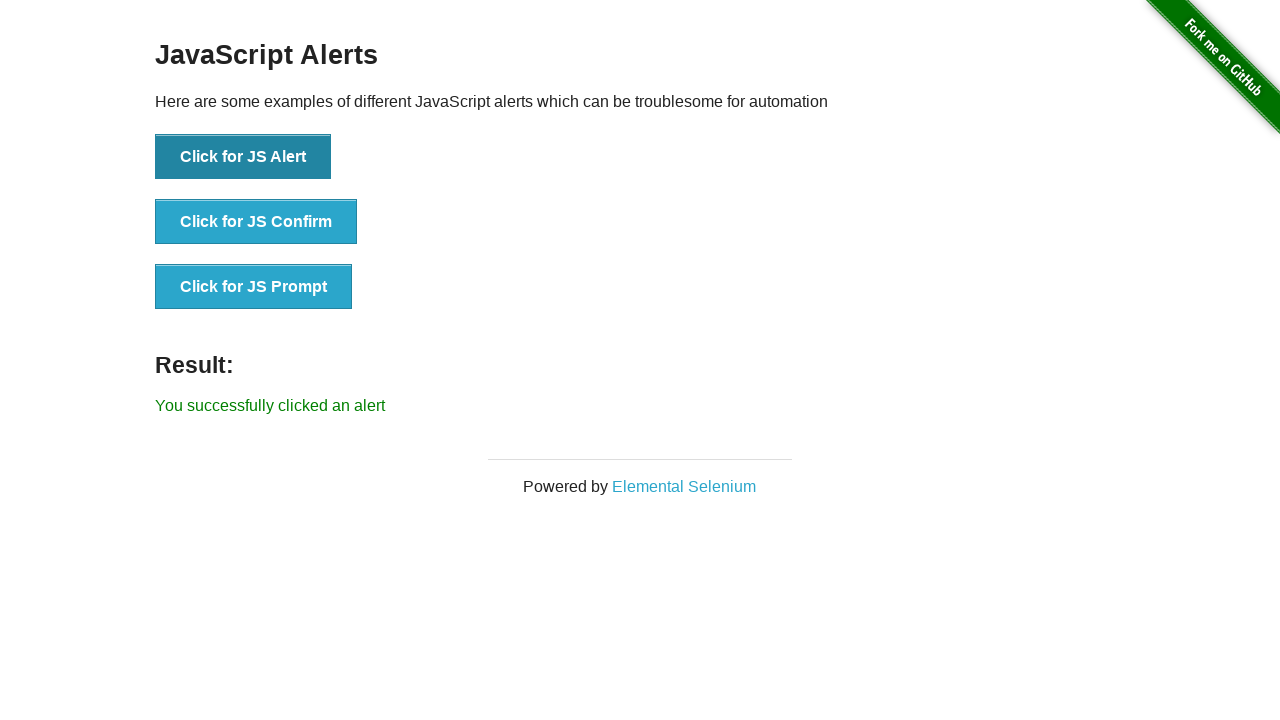

Waited 500ms for dialog to be processed
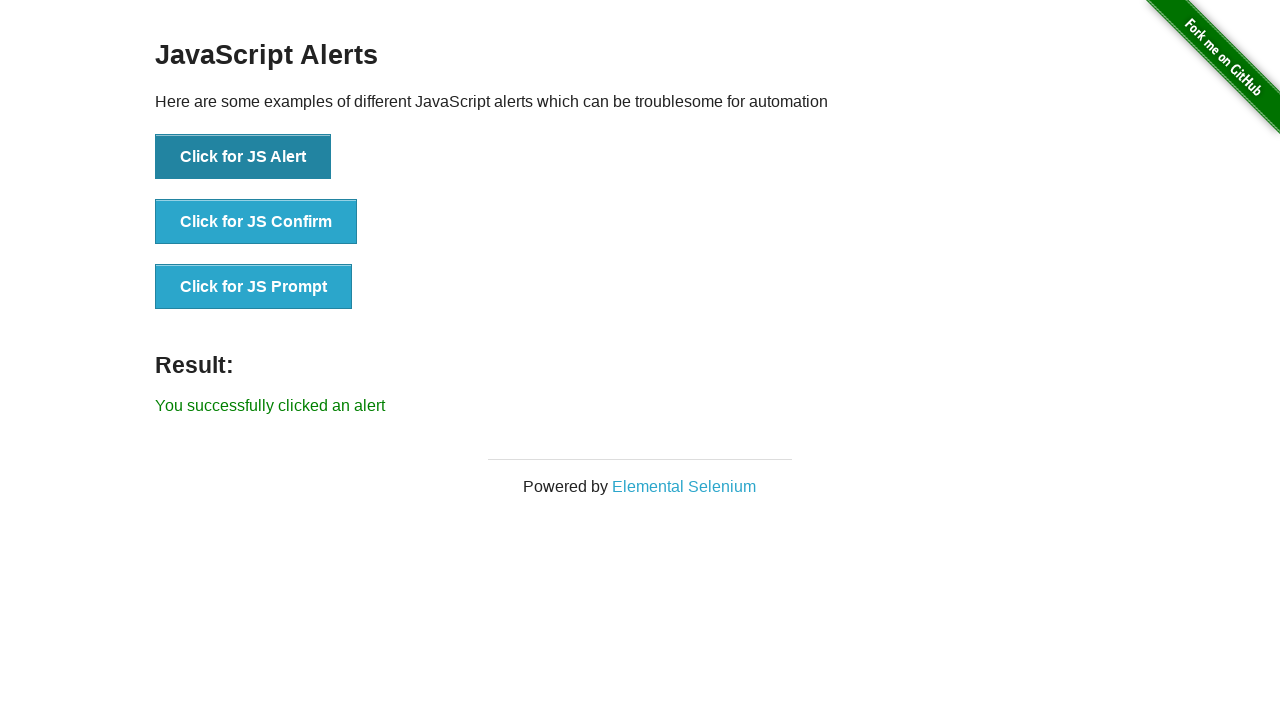

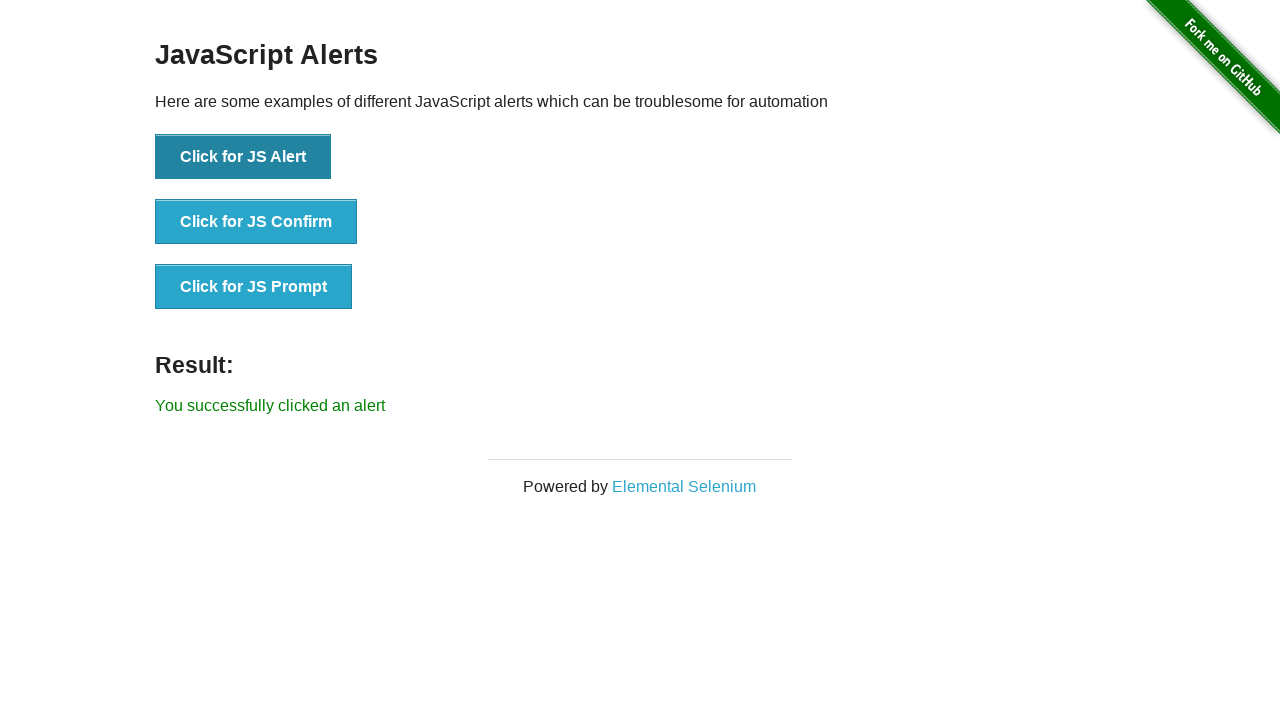